Verifies the Practice Form page loads correctly by checking the URL and that the "Practice Form" and "Student Registration Form" text elements are displayed.

Starting URL: https://demoqa.com/automation-practice-form

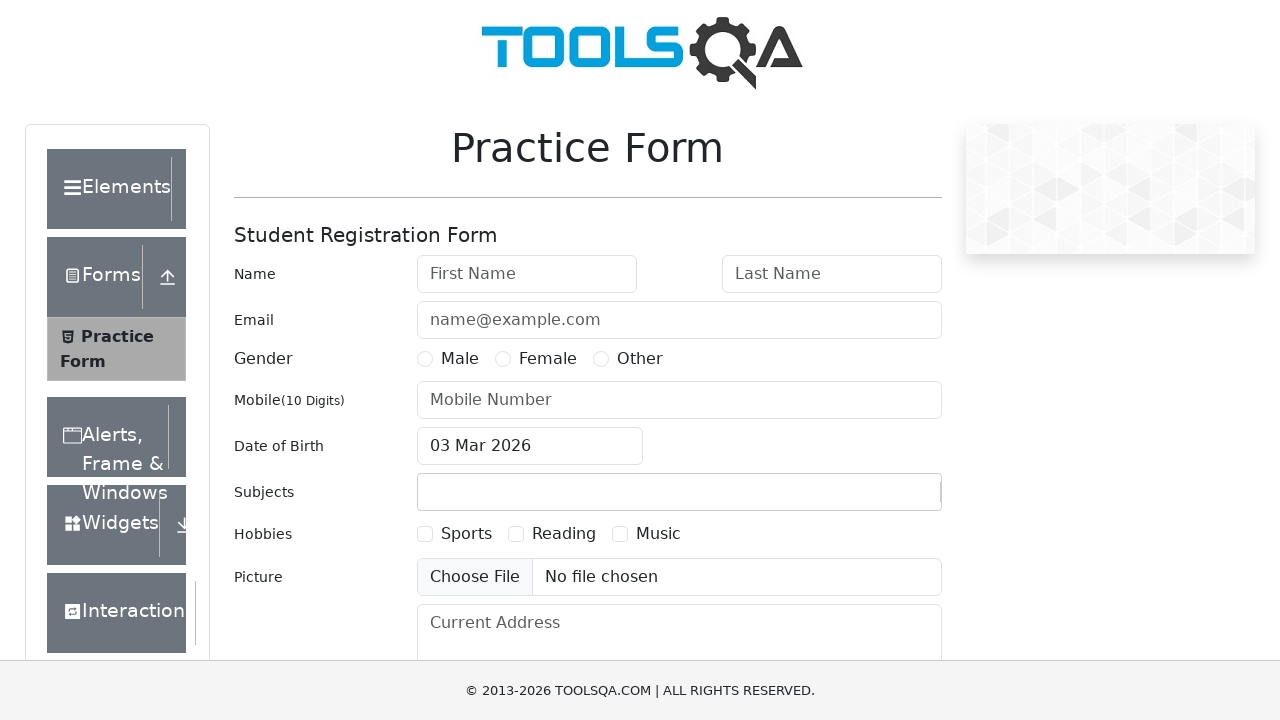

Waited for 'Practice Form' heading to be visible
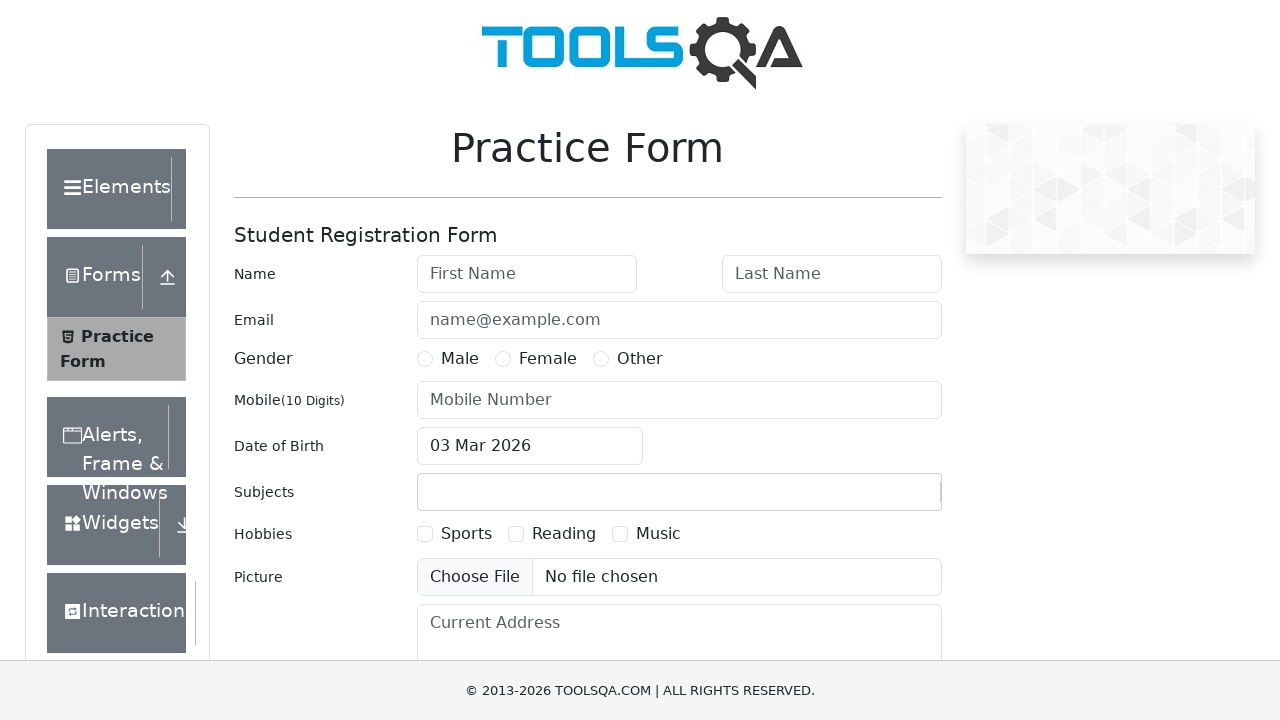

Verified 'Student Registration Form' text is visible
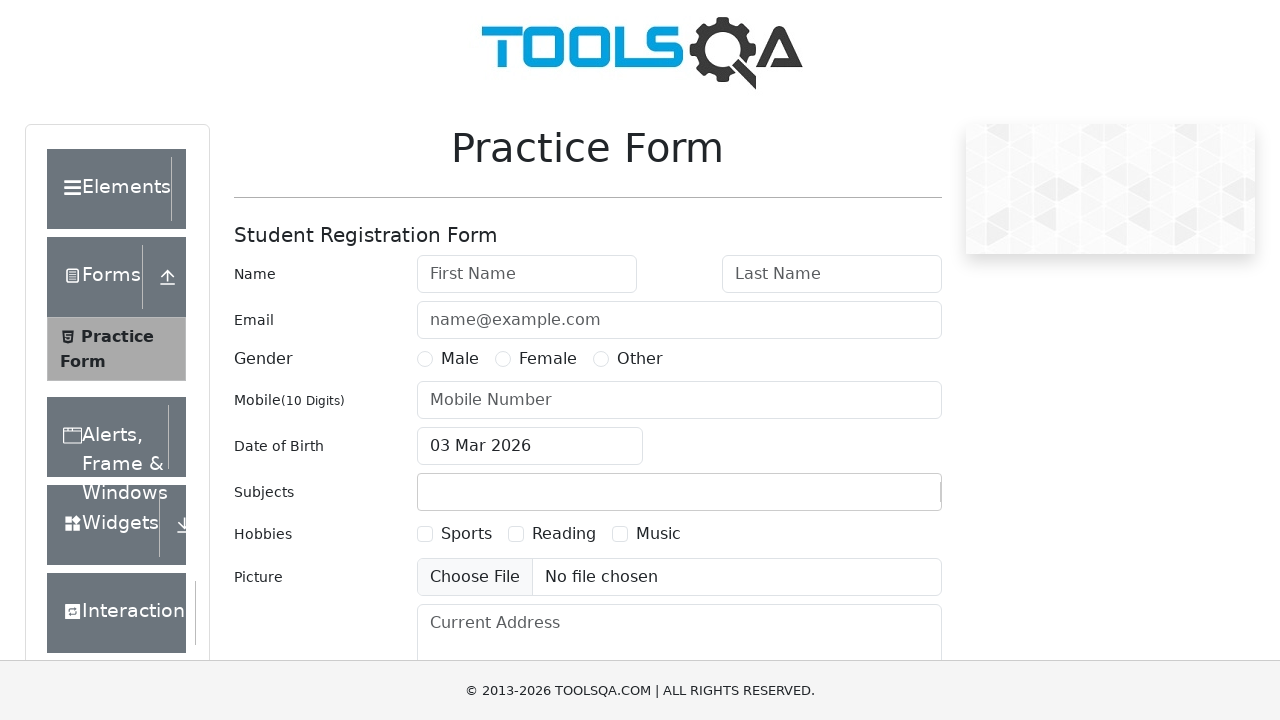

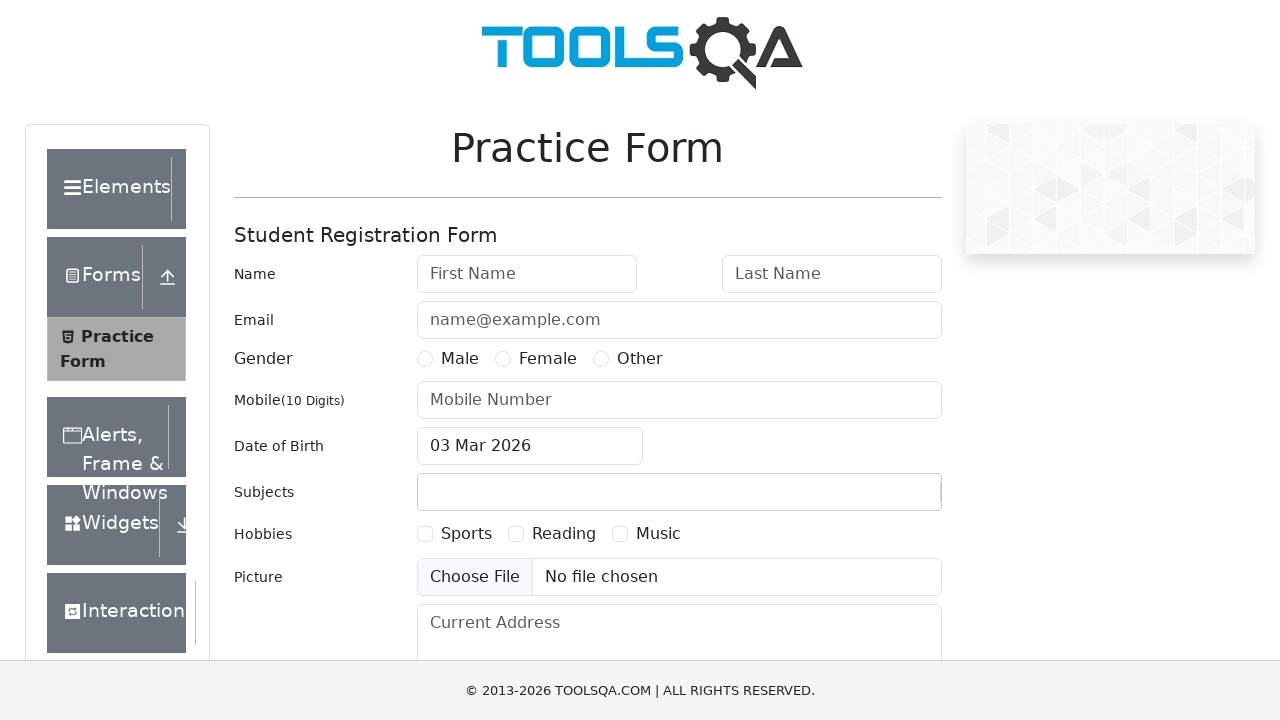